Tests that the OrangeHRM demo page has the correct title containing "OrangeHRM"

Starting URL: https://opensource-demo.orangehrmlive.com

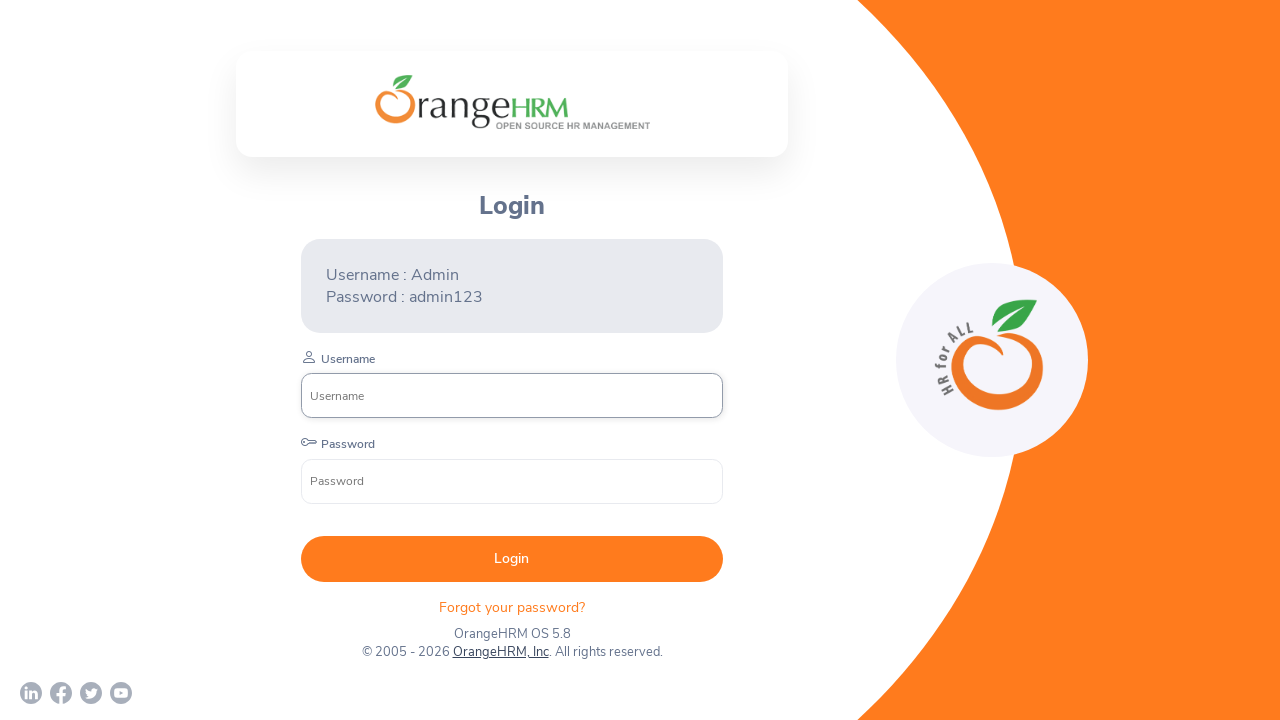

Navigated to OrangeHRM demo page
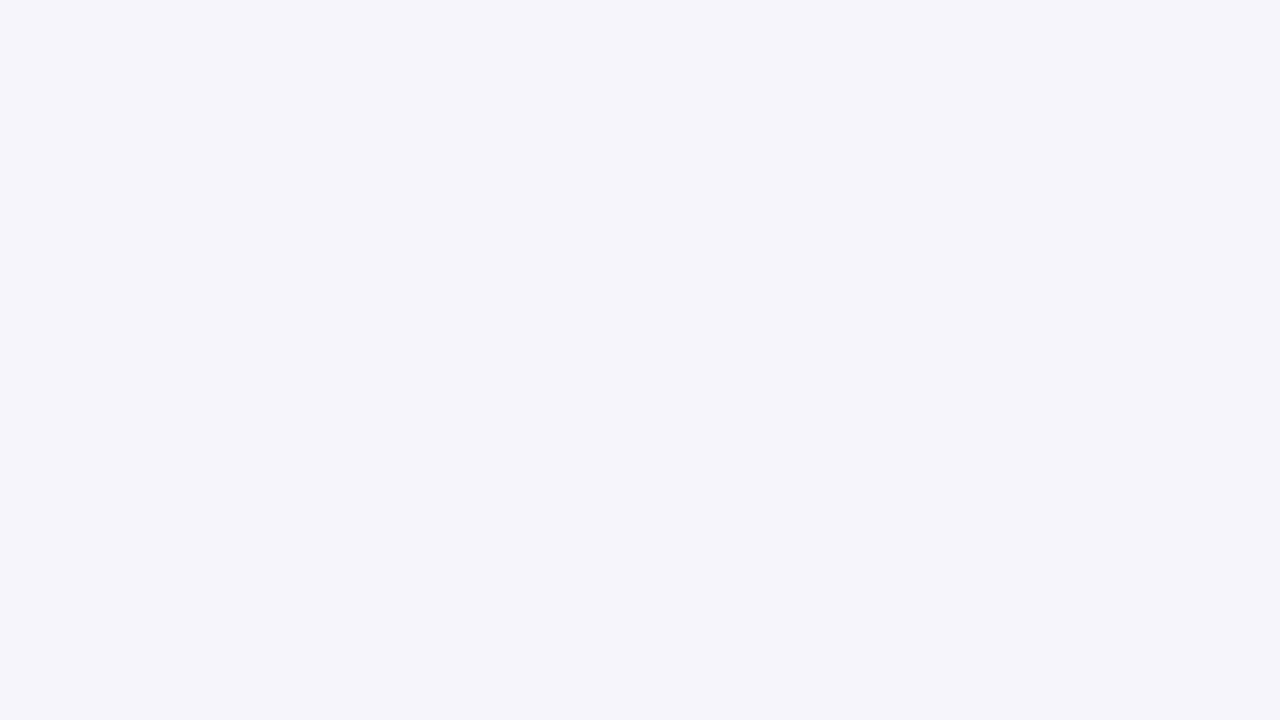

Verified page title contains 'OrangeHRM'
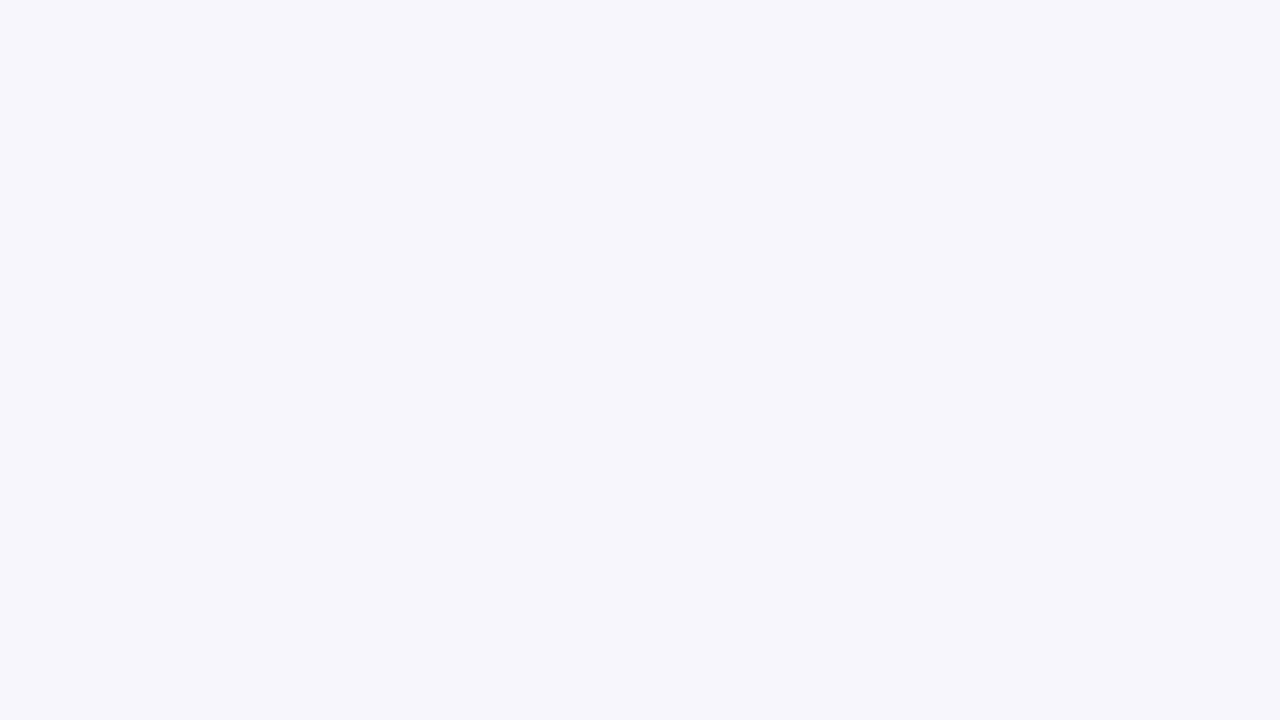

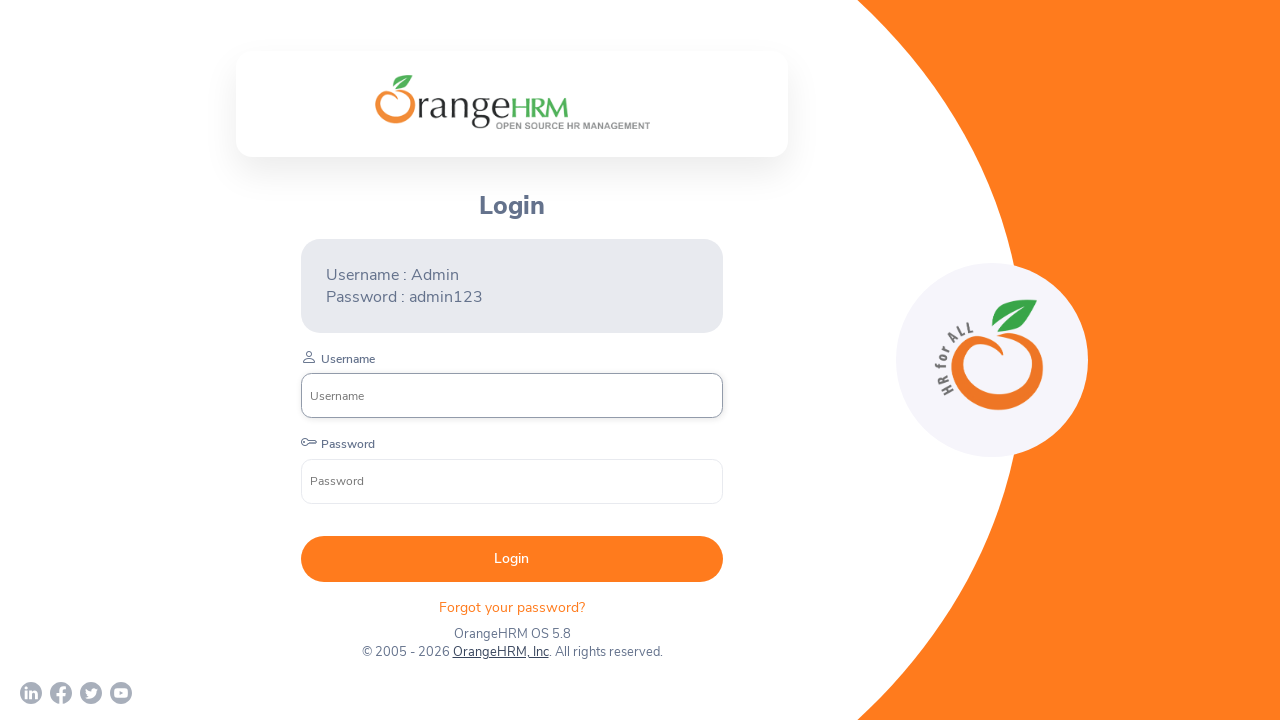